Tests a Chinese typing practice website by typing sample text into the active input element, simulating a typing practice session with backspace corrections.

Starting URL: https://dazi.kukuw.com/?tdsourcetag=s_pctim_aiomsg

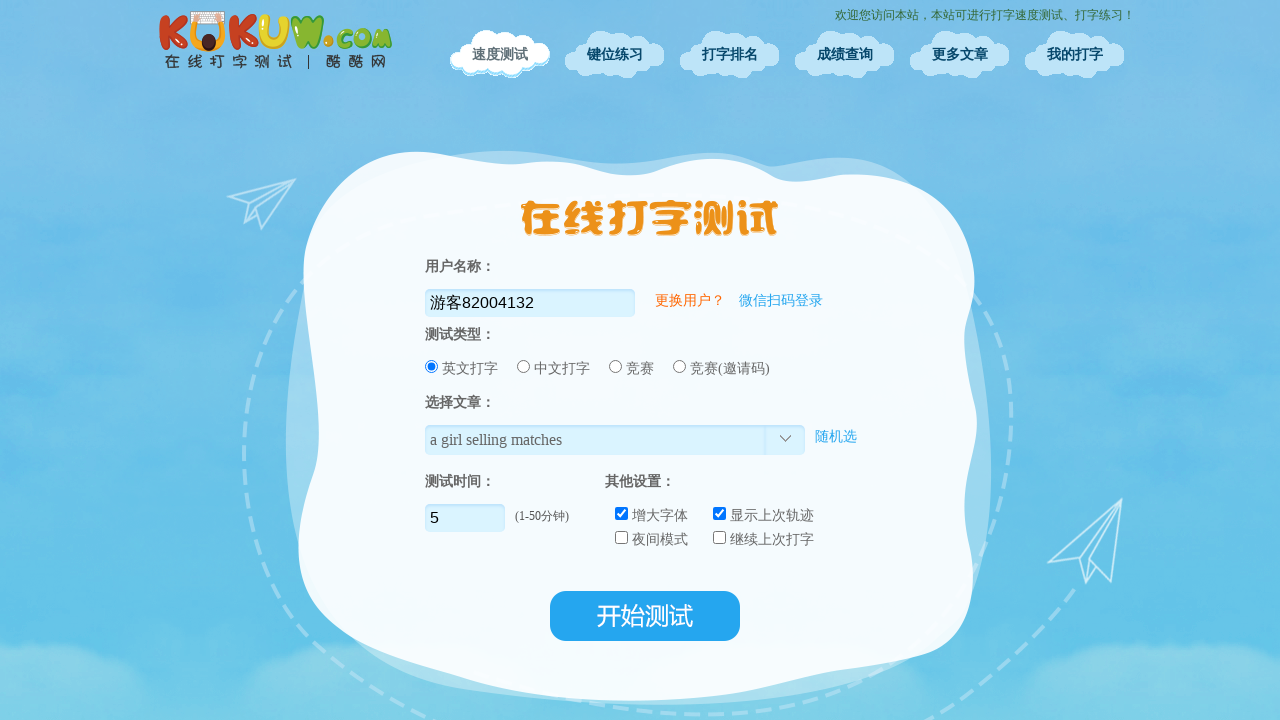

Waited for page to reach networkidle state
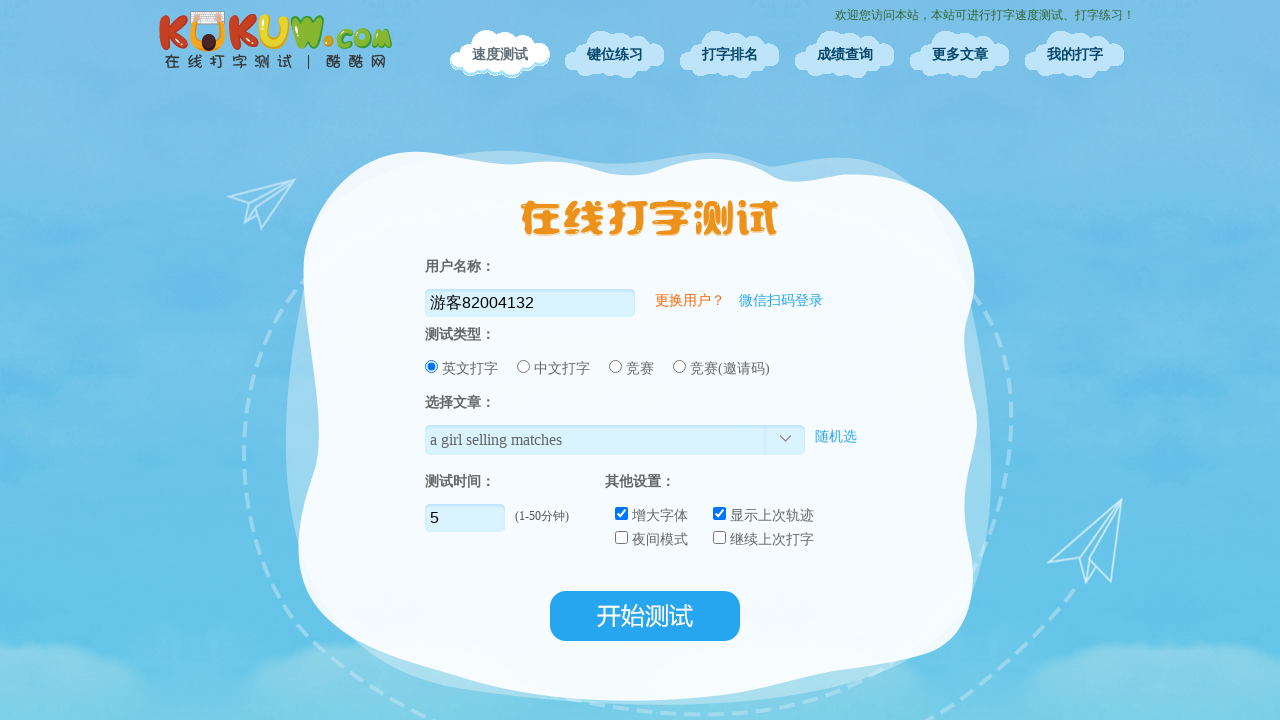

Waited 3 seconds for page initialization
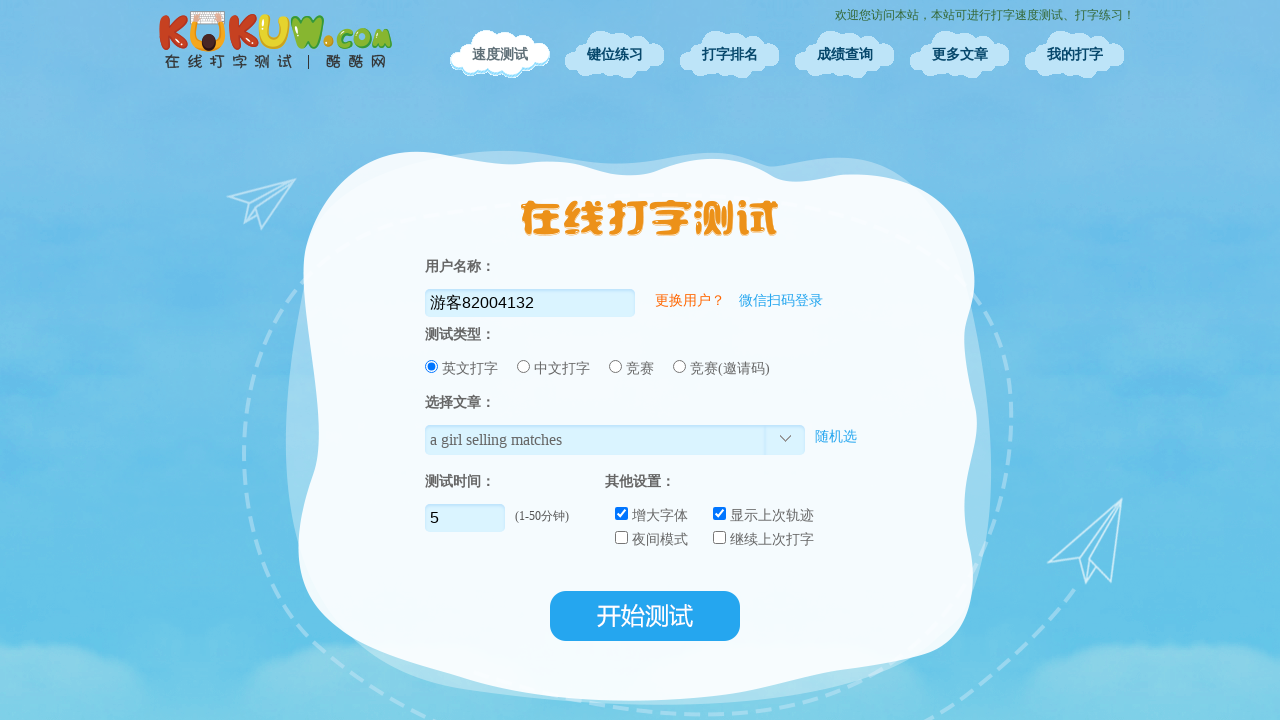

Typed '你好世' (all but last character)
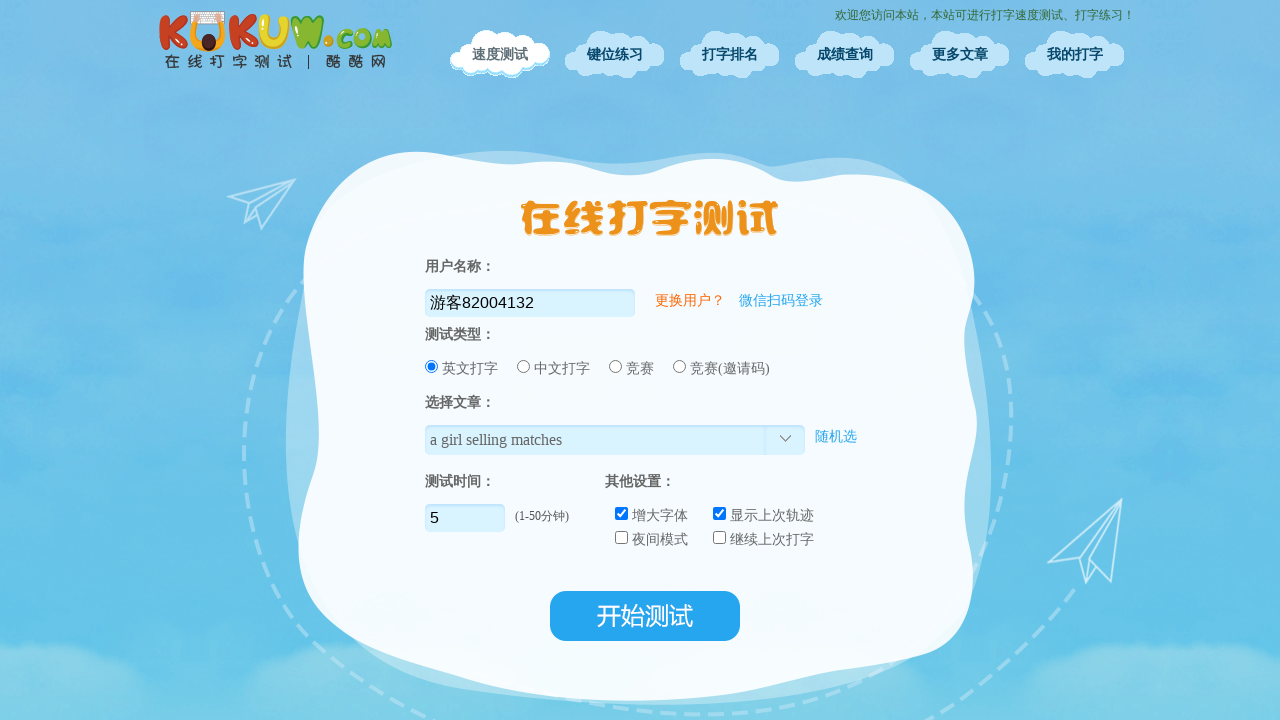

Waited 2 seconds before corrections
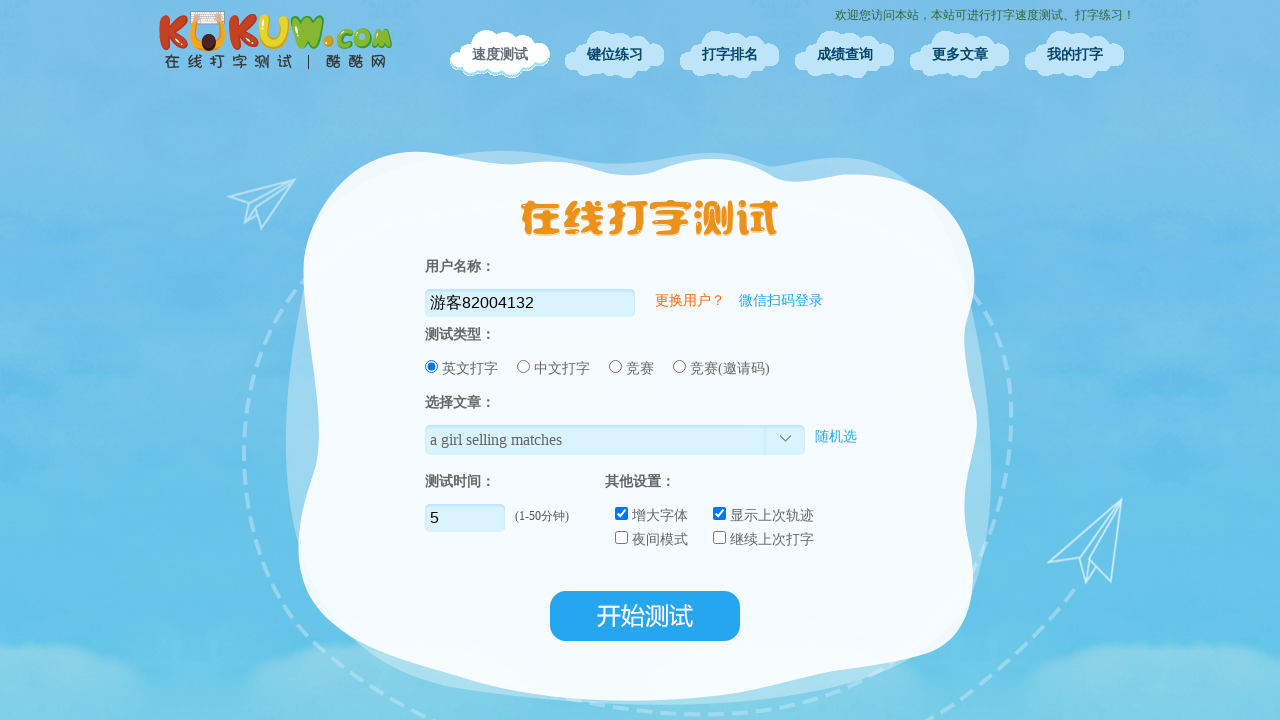

Pressed Backspace (correction 1/3)
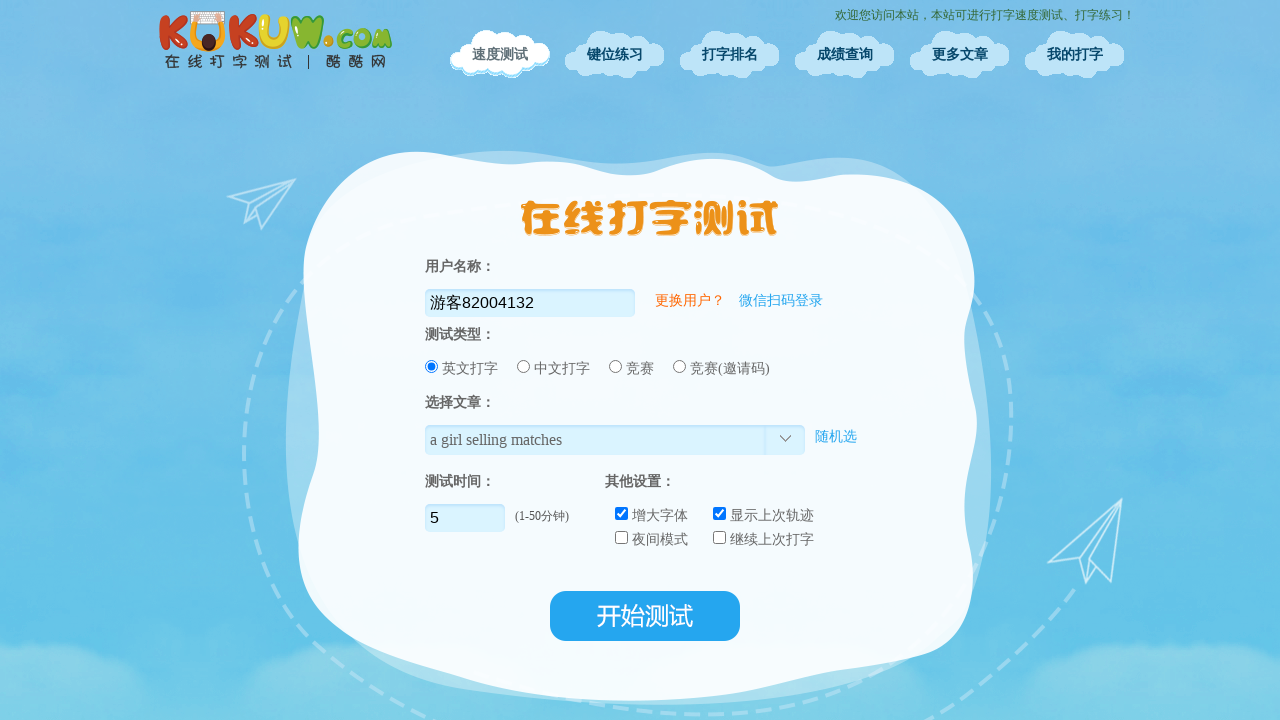

Pressed Backspace (correction 2/3)
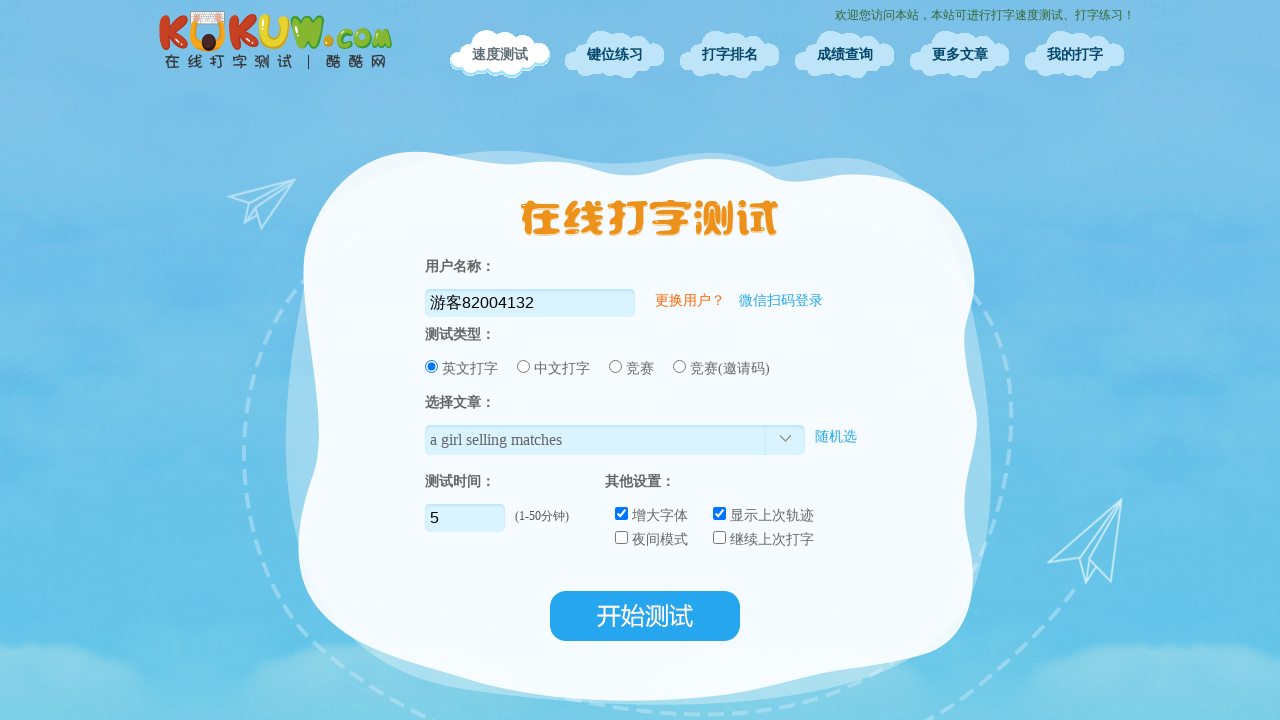

Pressed Backspace (correction 3/3)
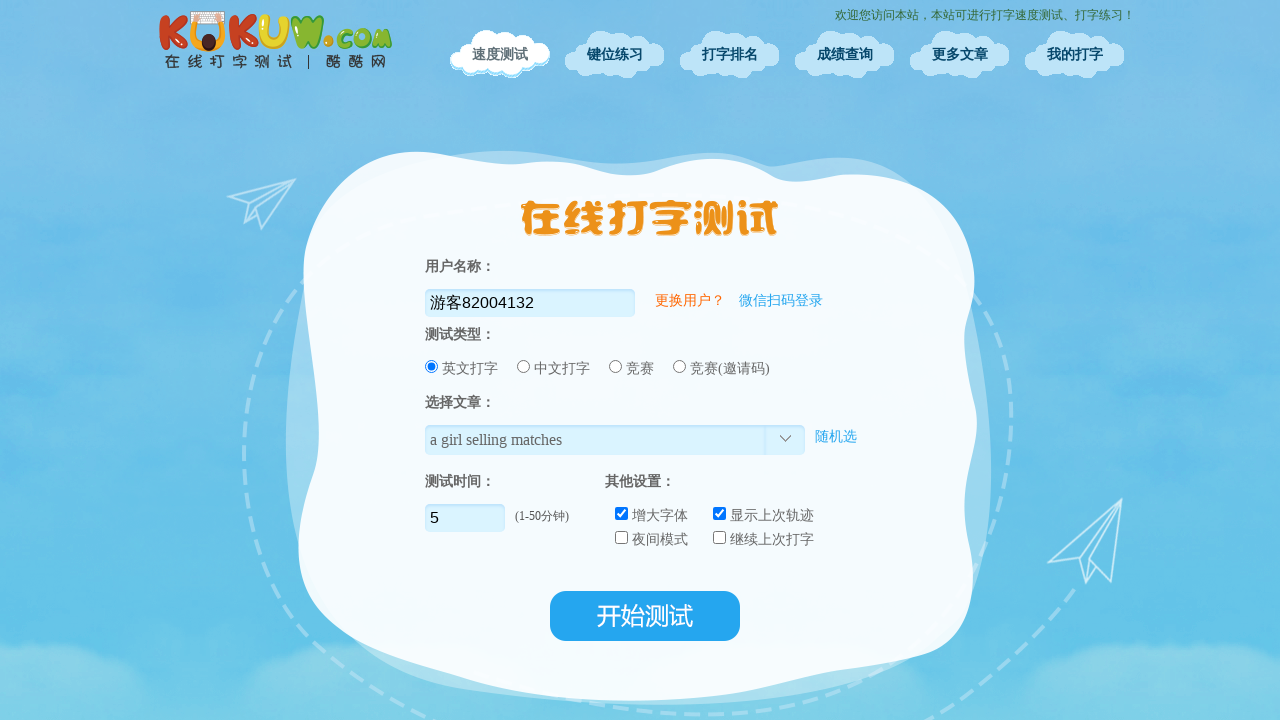

Typed final characters '好世界'
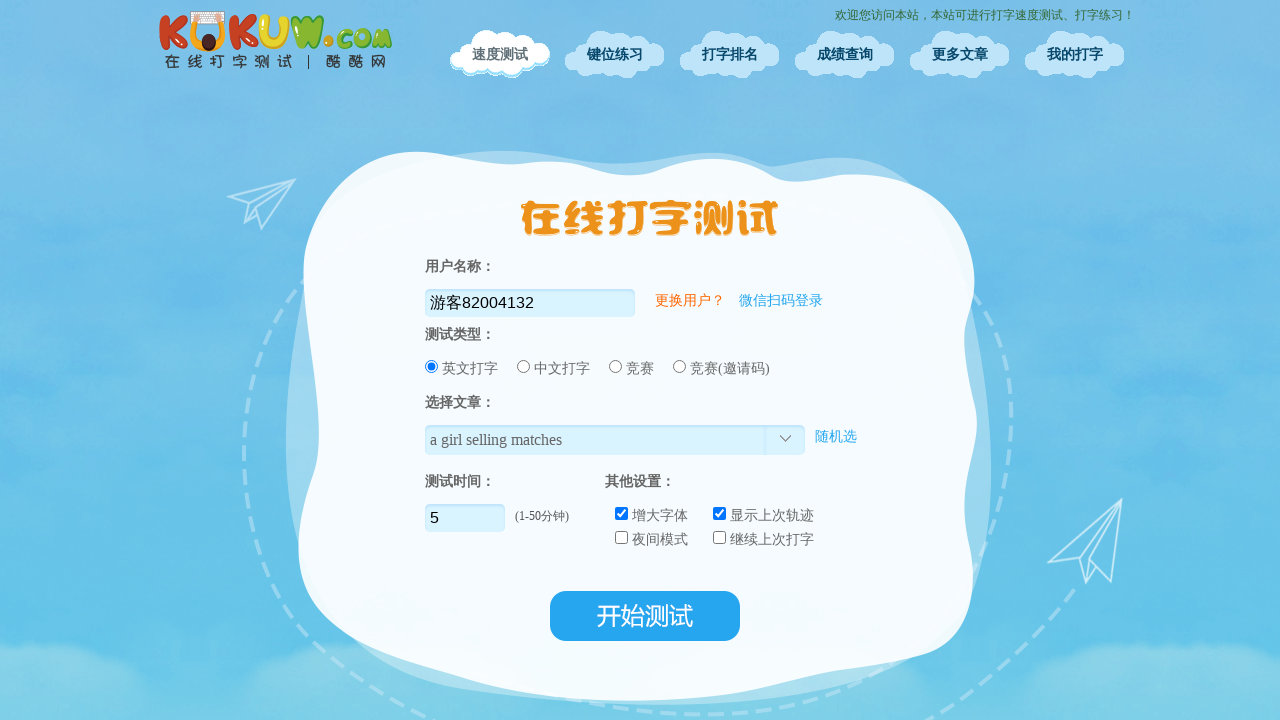

Waited 2 seconds after typing complete text
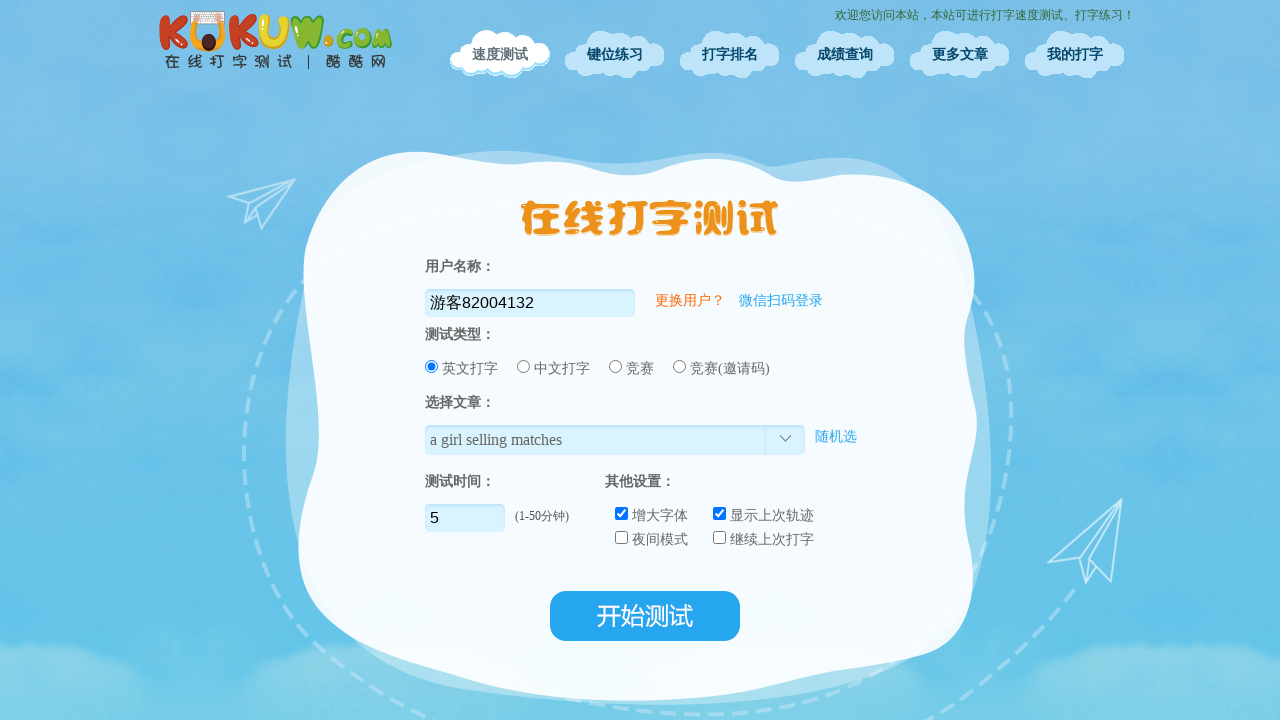

Typed '学习编' (all but last character)
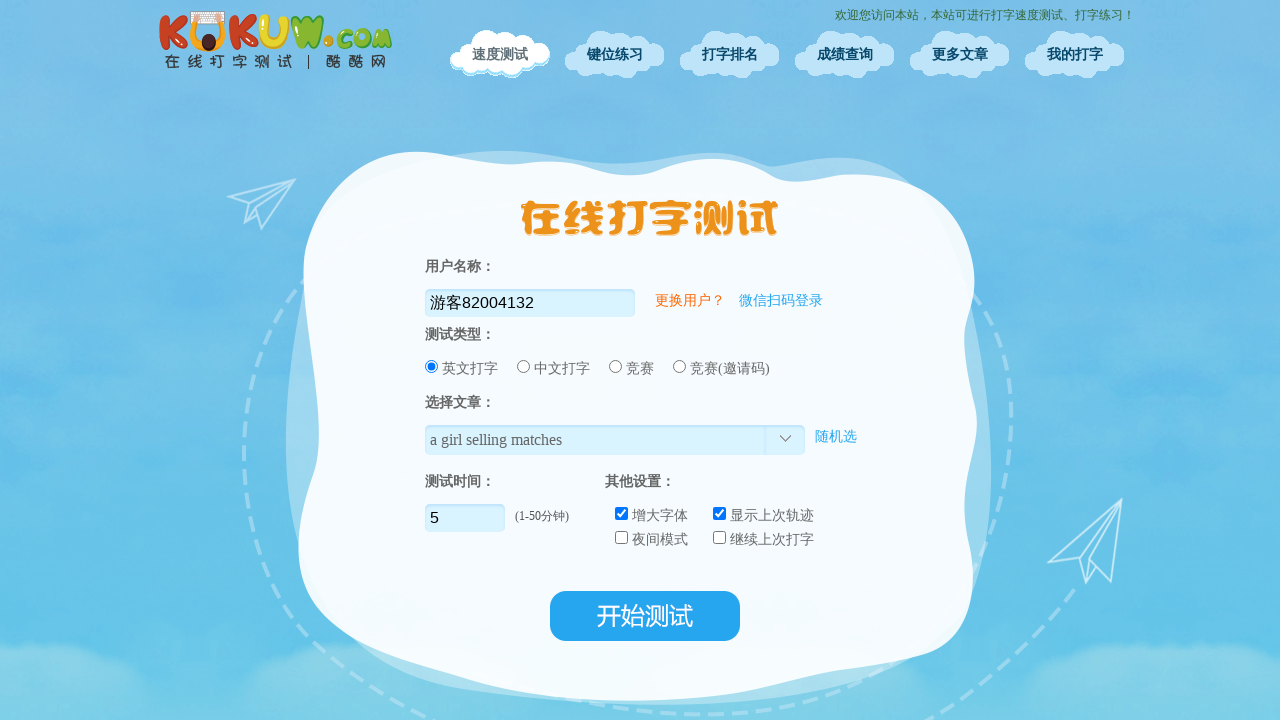

Waited 2 seconds before corrections
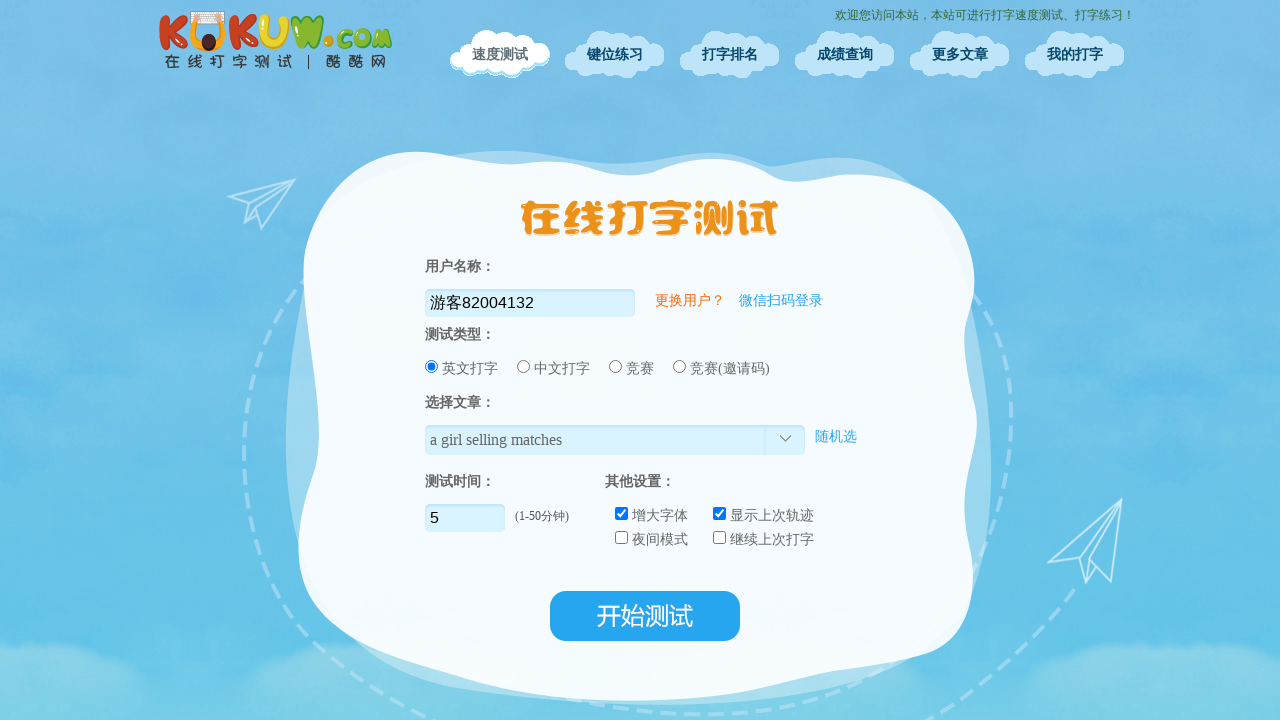

Pressed Backspace (correction 1/3)
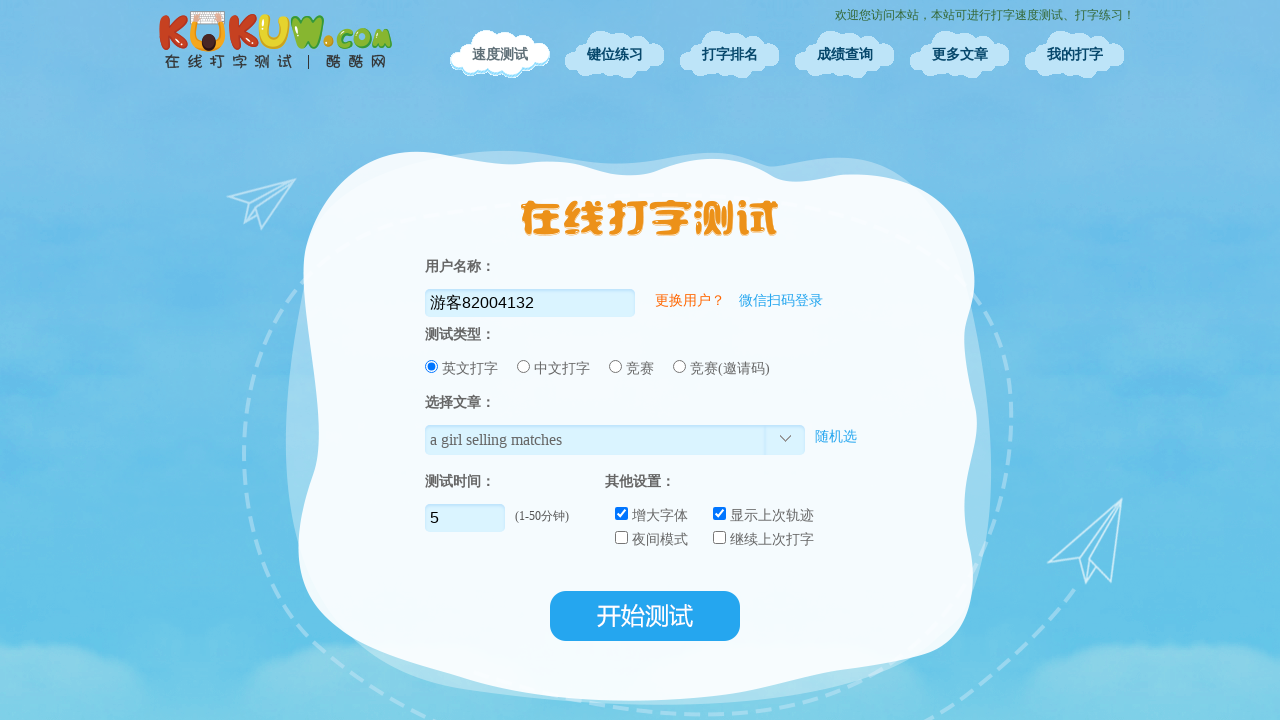

Pressed Backspace (correction 2/3)
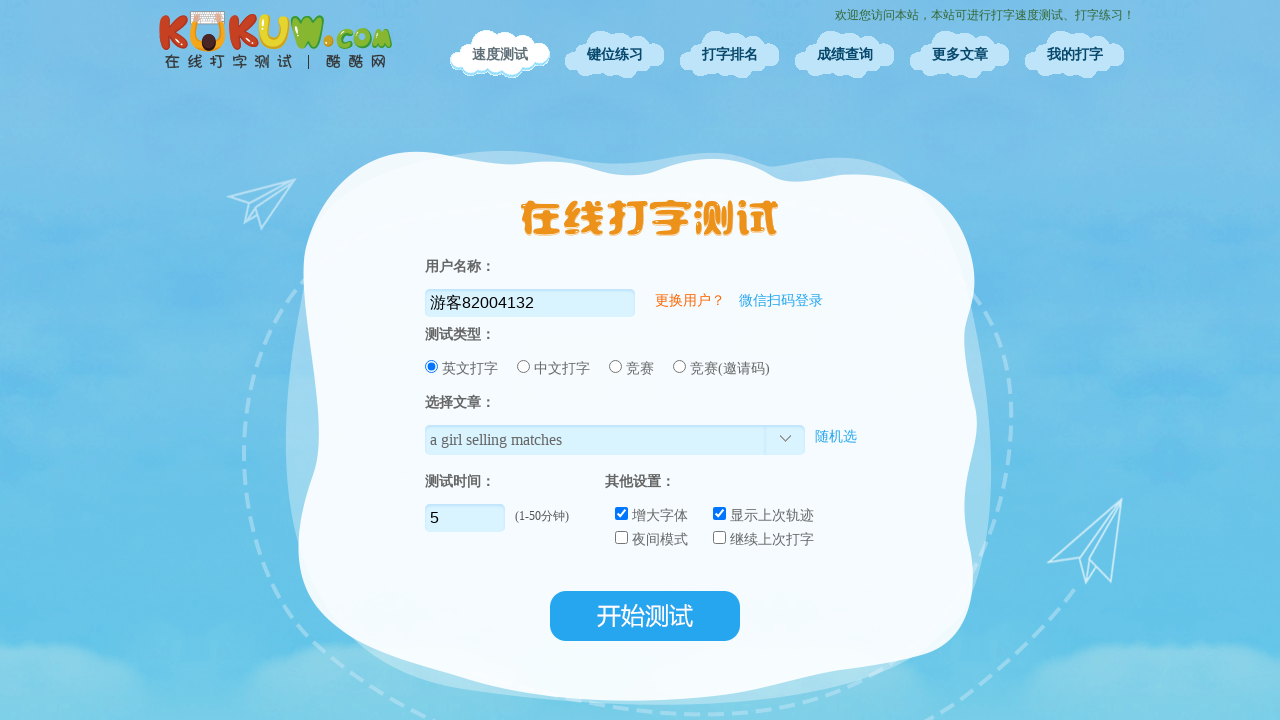

Pressed Backspace (correction 3/3)
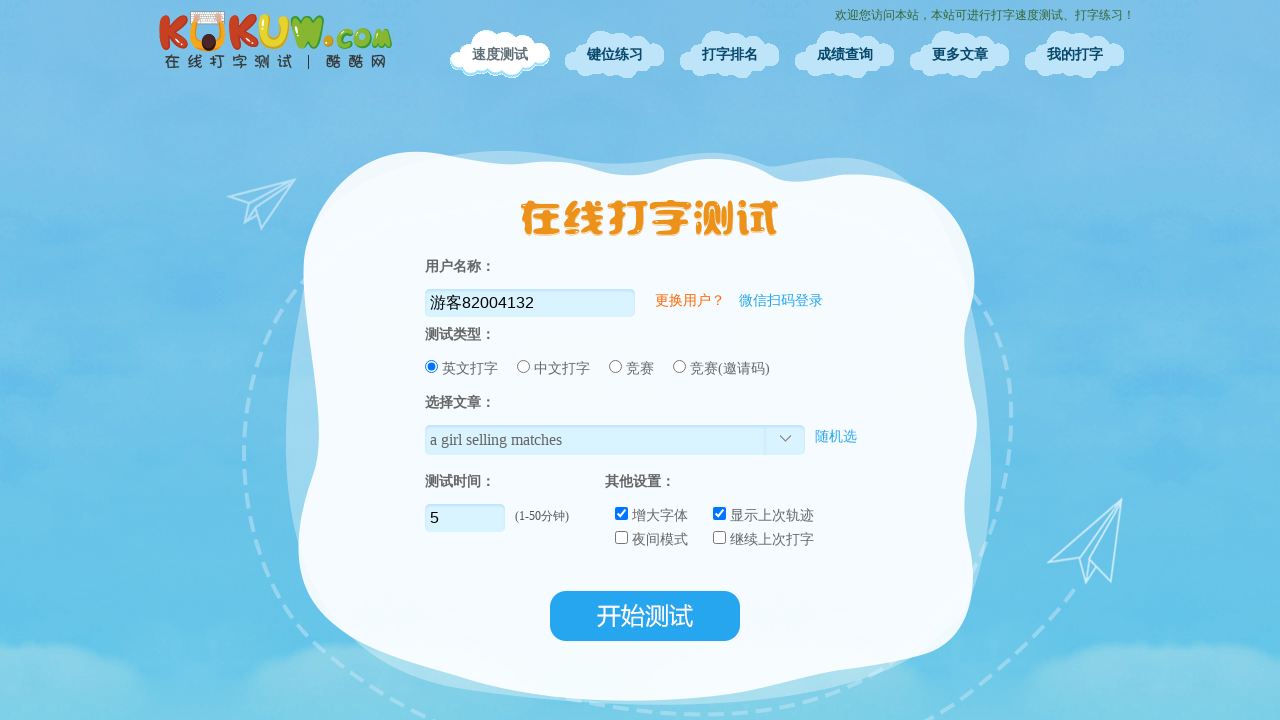

Typed final characters '习编程'
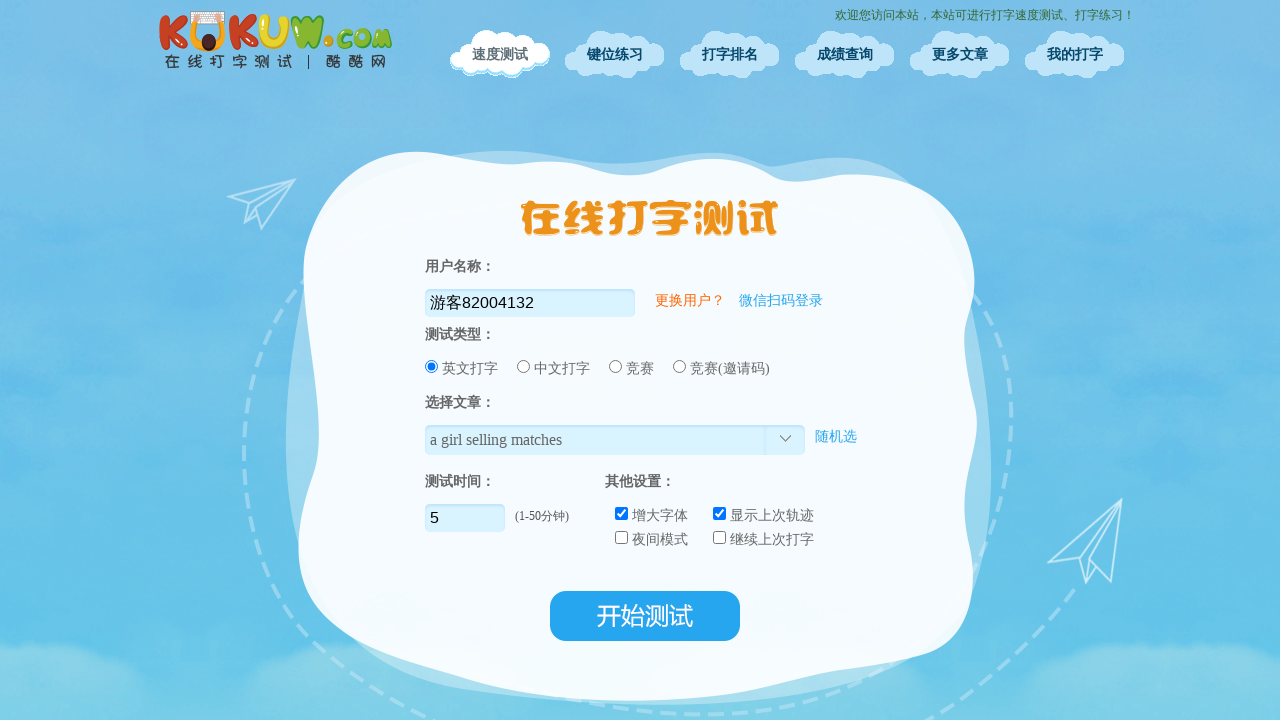

Waited 2 seconds after typing complete text
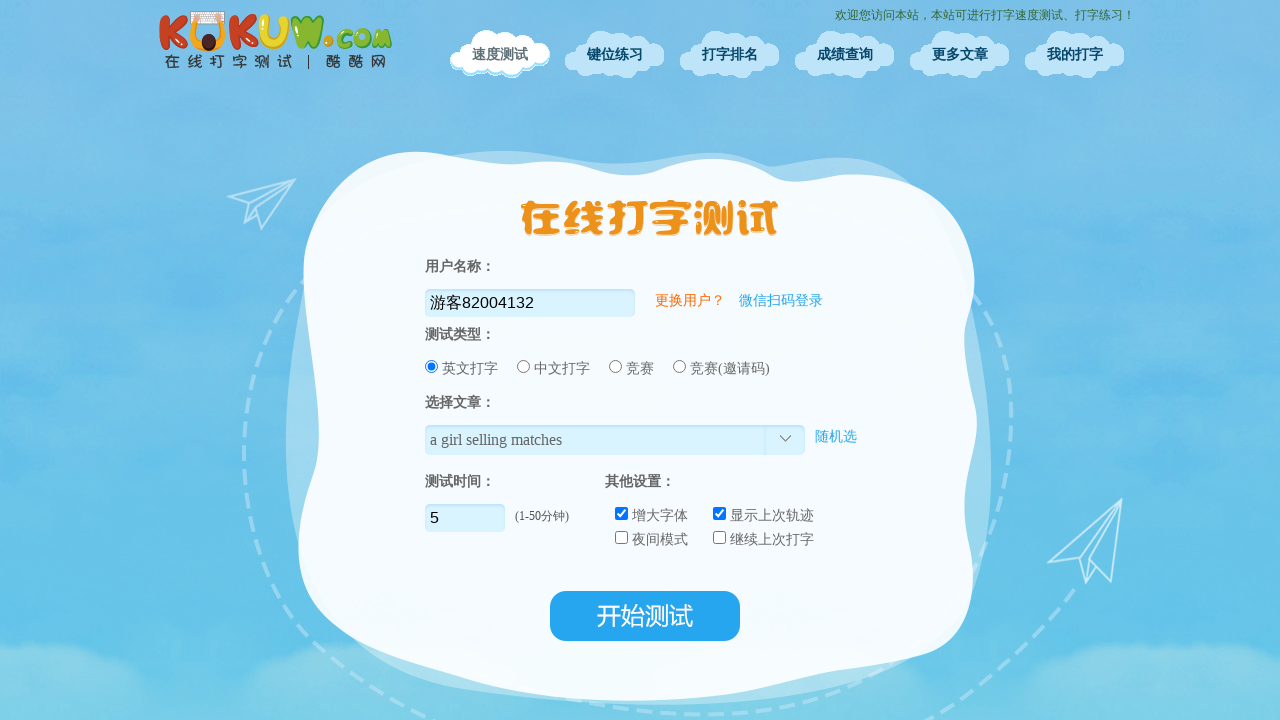

Typed '测试文' (all but last character)
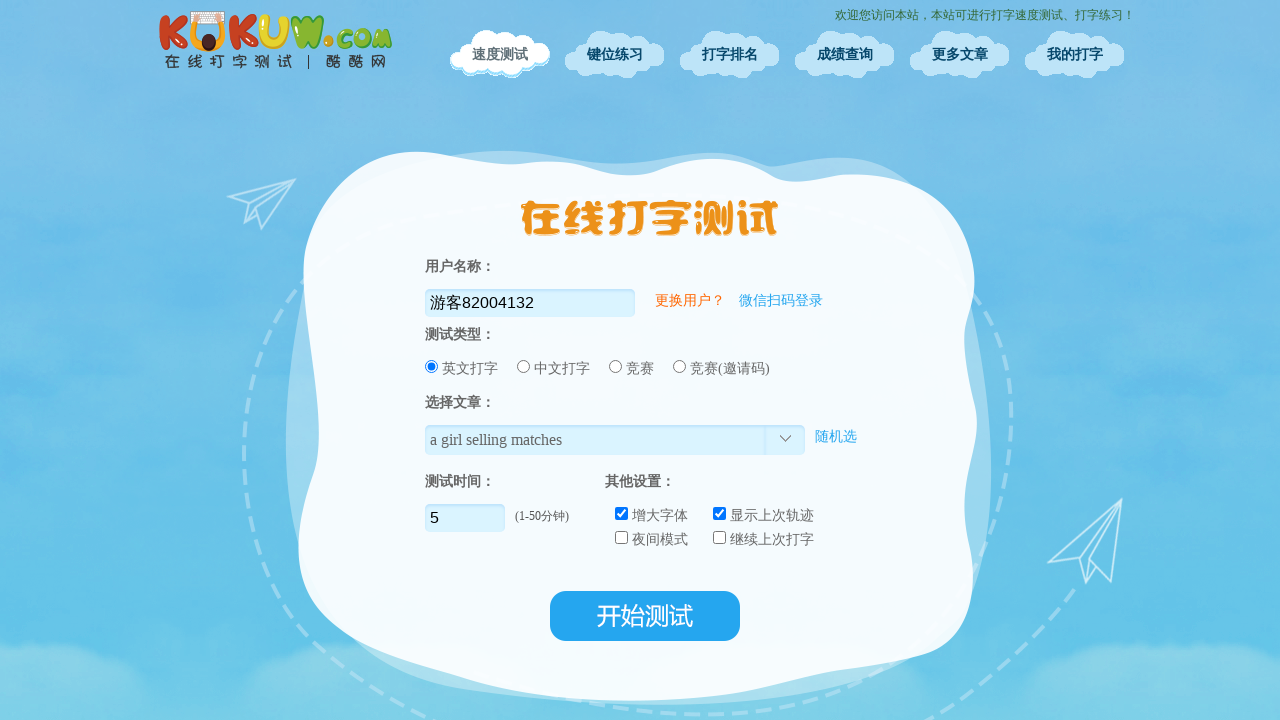

Waited 2 seconds before corrections
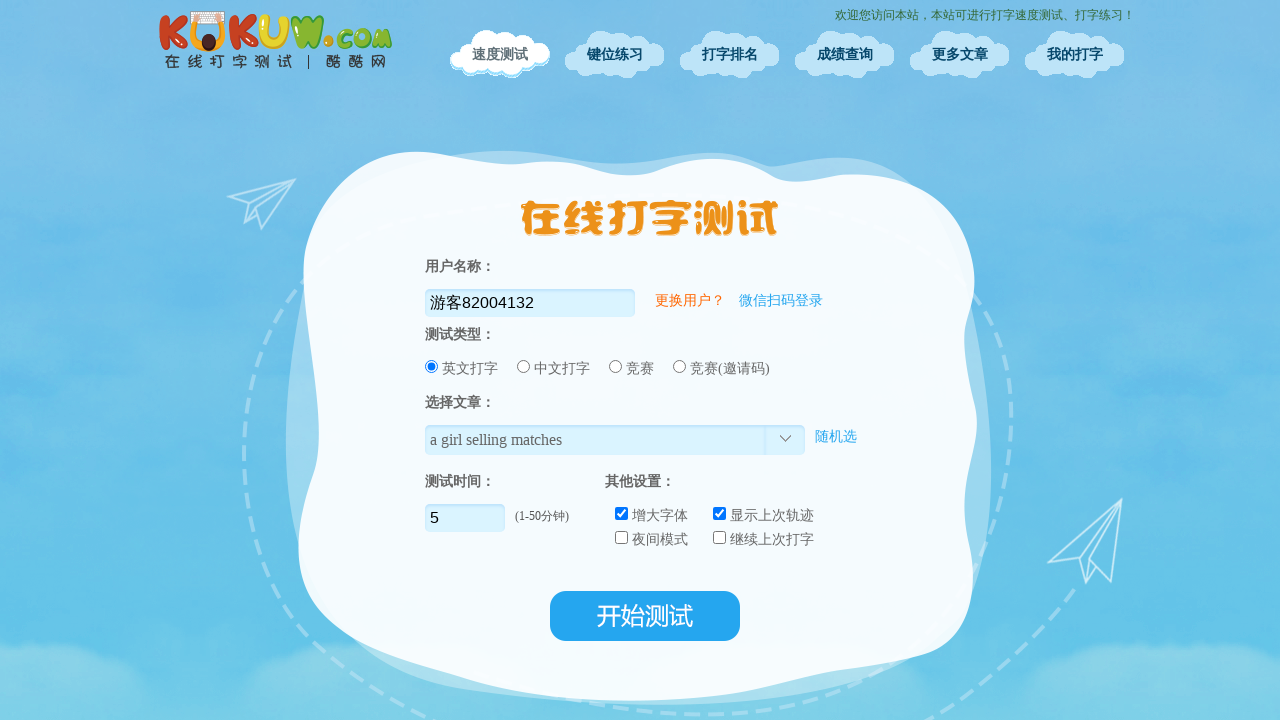

Pressed Backspace (correction 1/3)
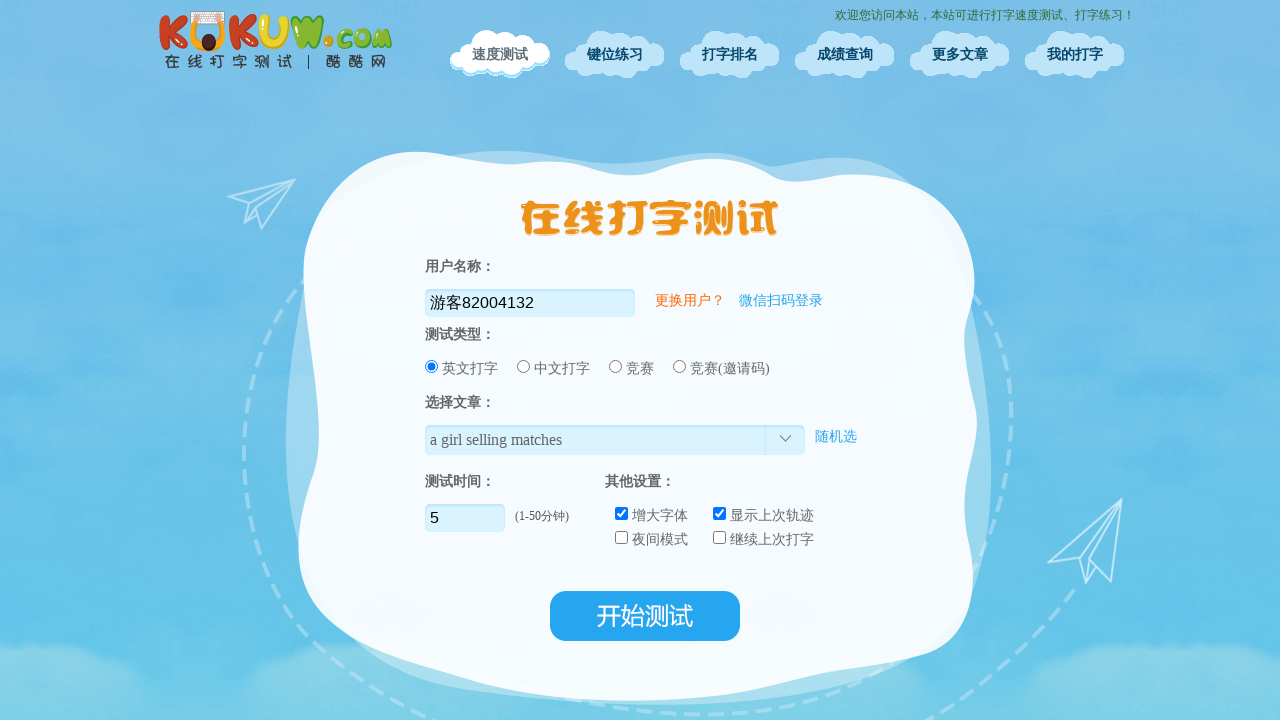

Pressed Backspace (correction 2/3)
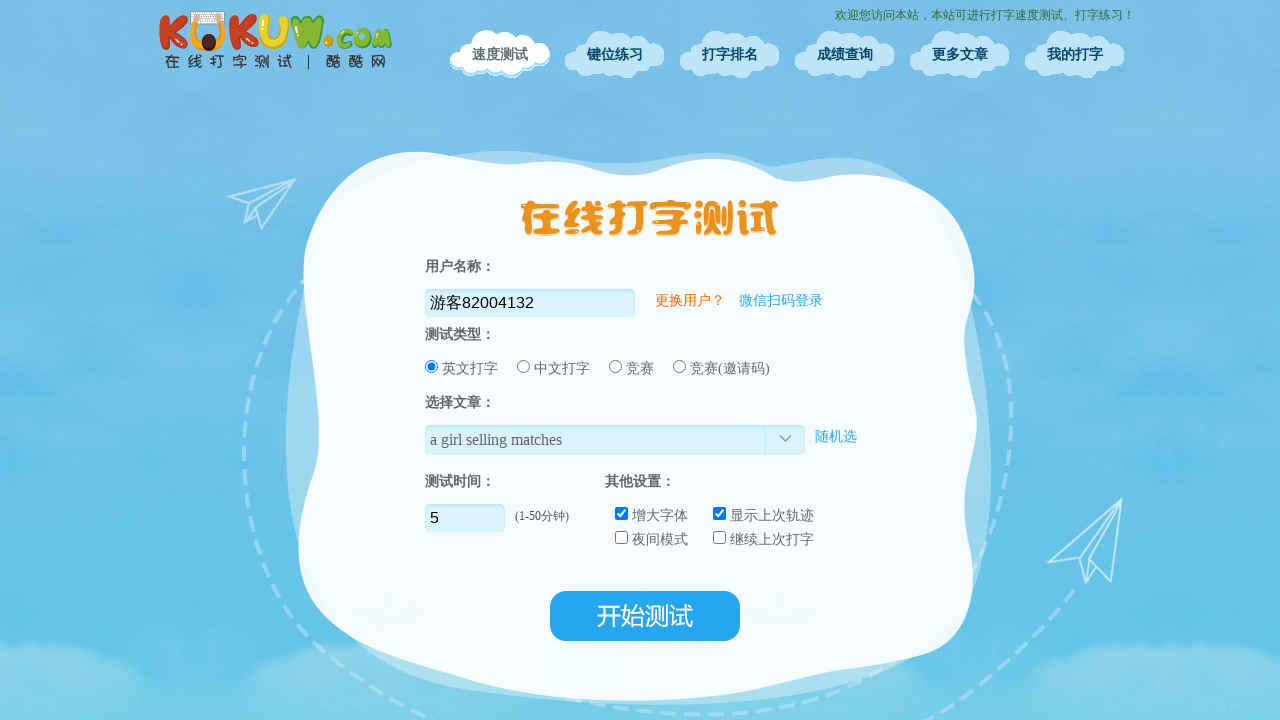

Pressed Backspace (correction 3/3)
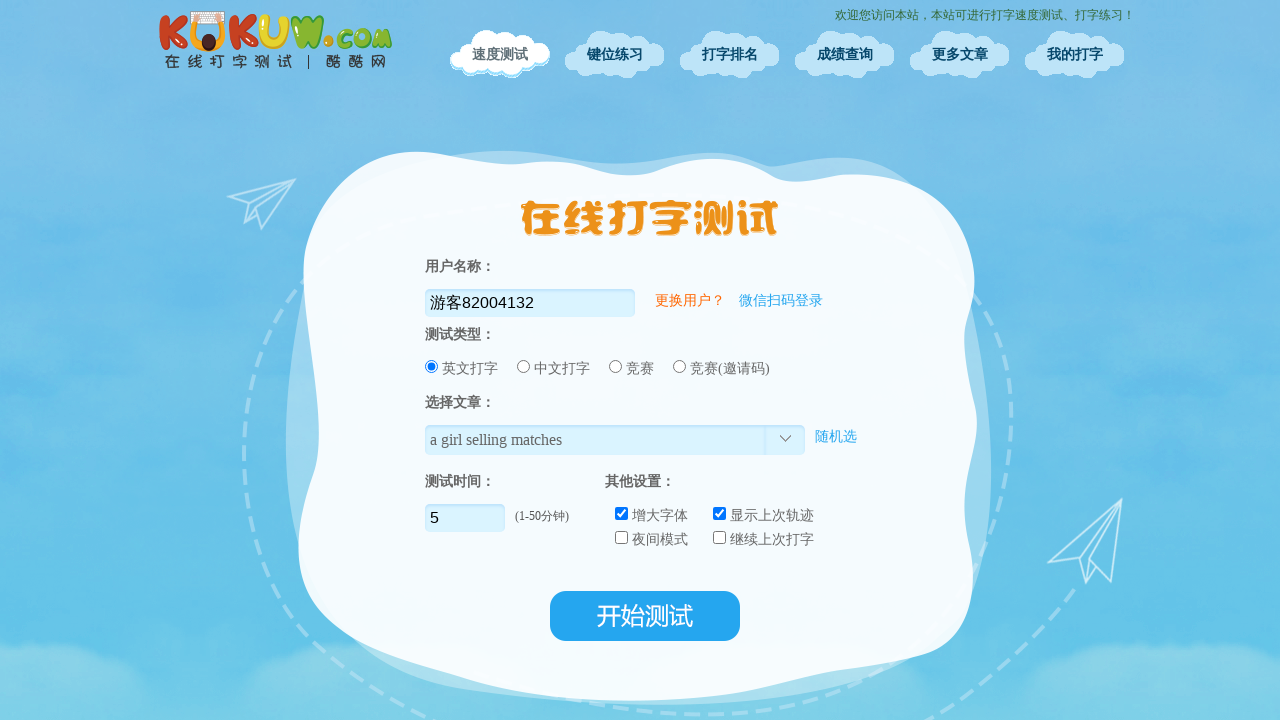

Typed final characters '试文字'
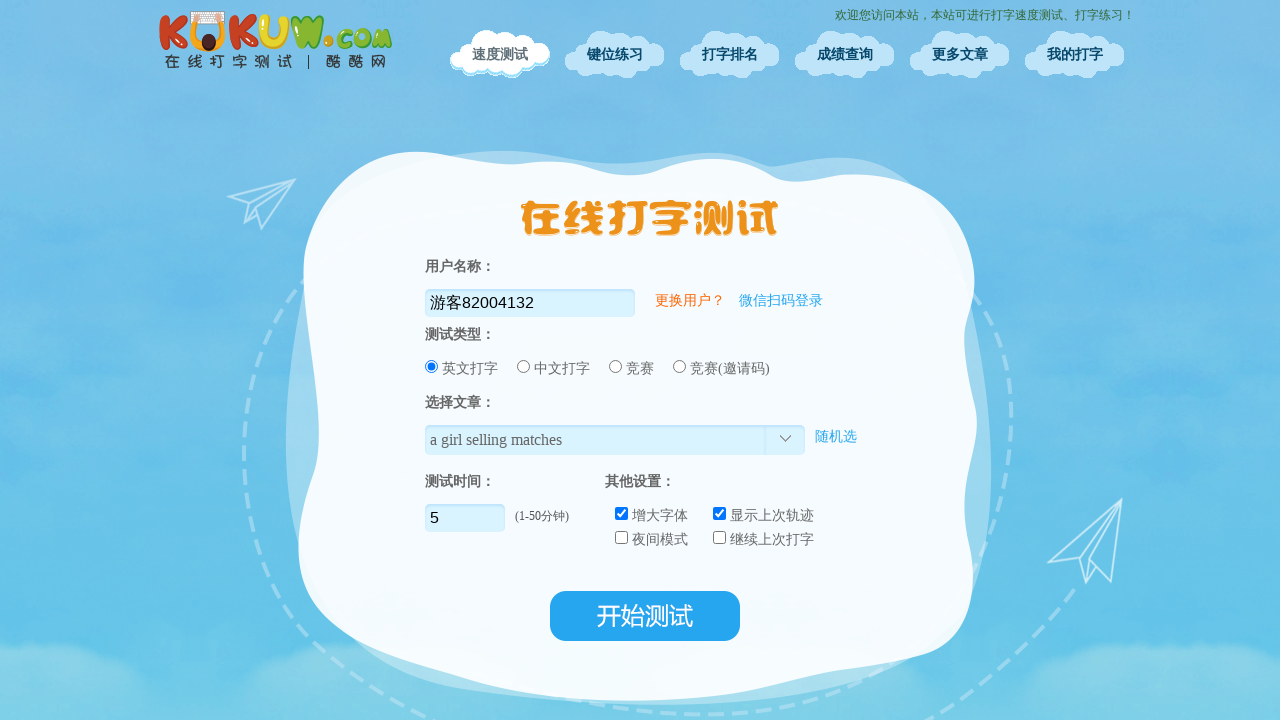

Waited 2 seconds after typing complete text
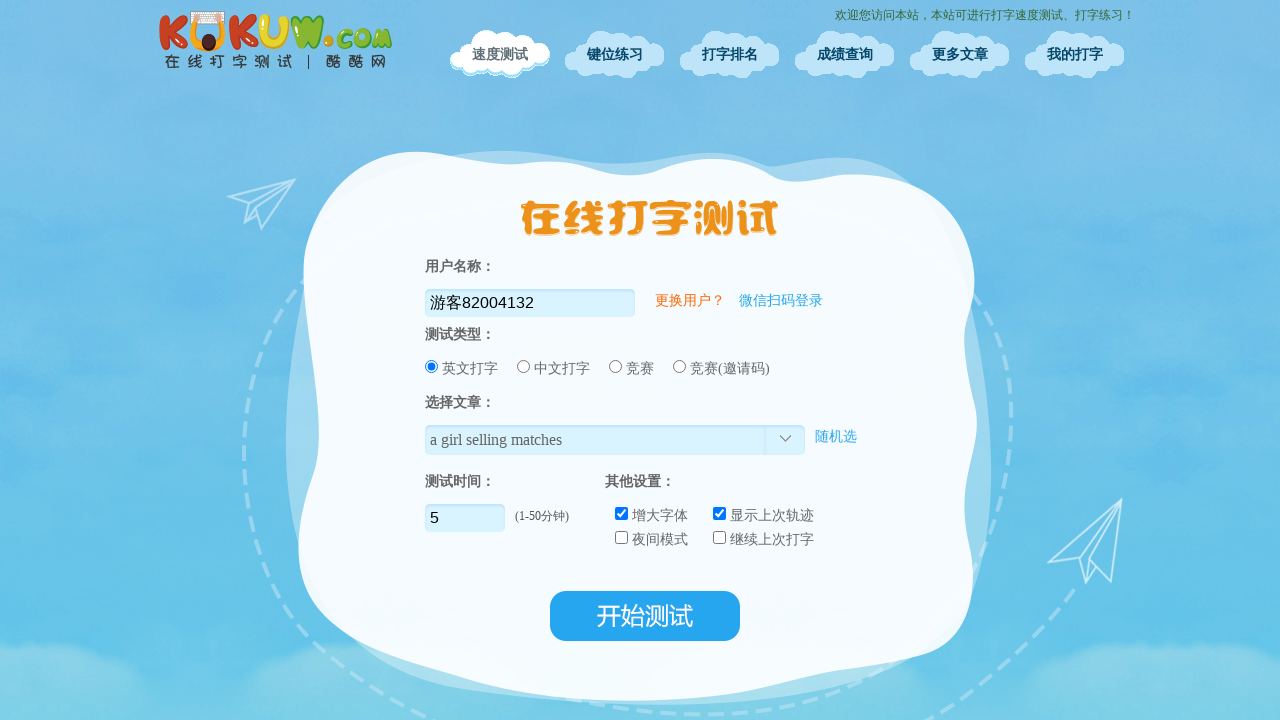

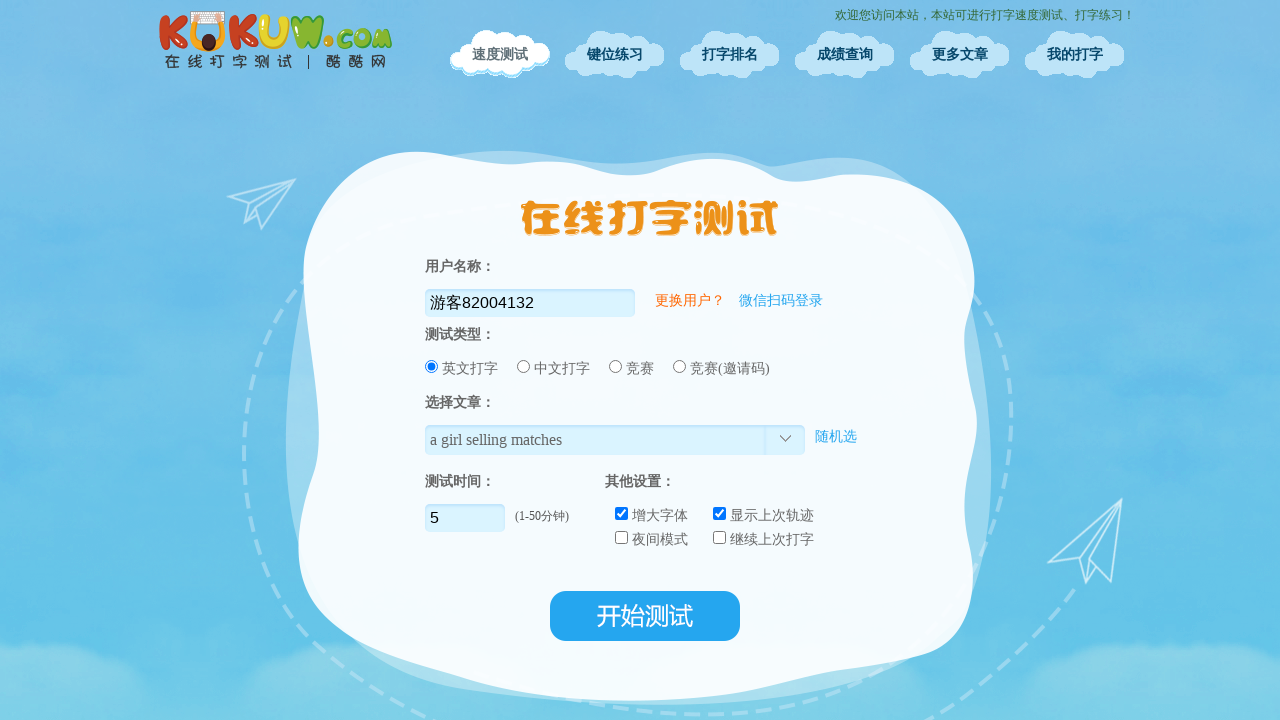